Tests finding a child element within a parent form element and filling it with text

Starting URL: http://sahitest.com/demo/linkTest.htm

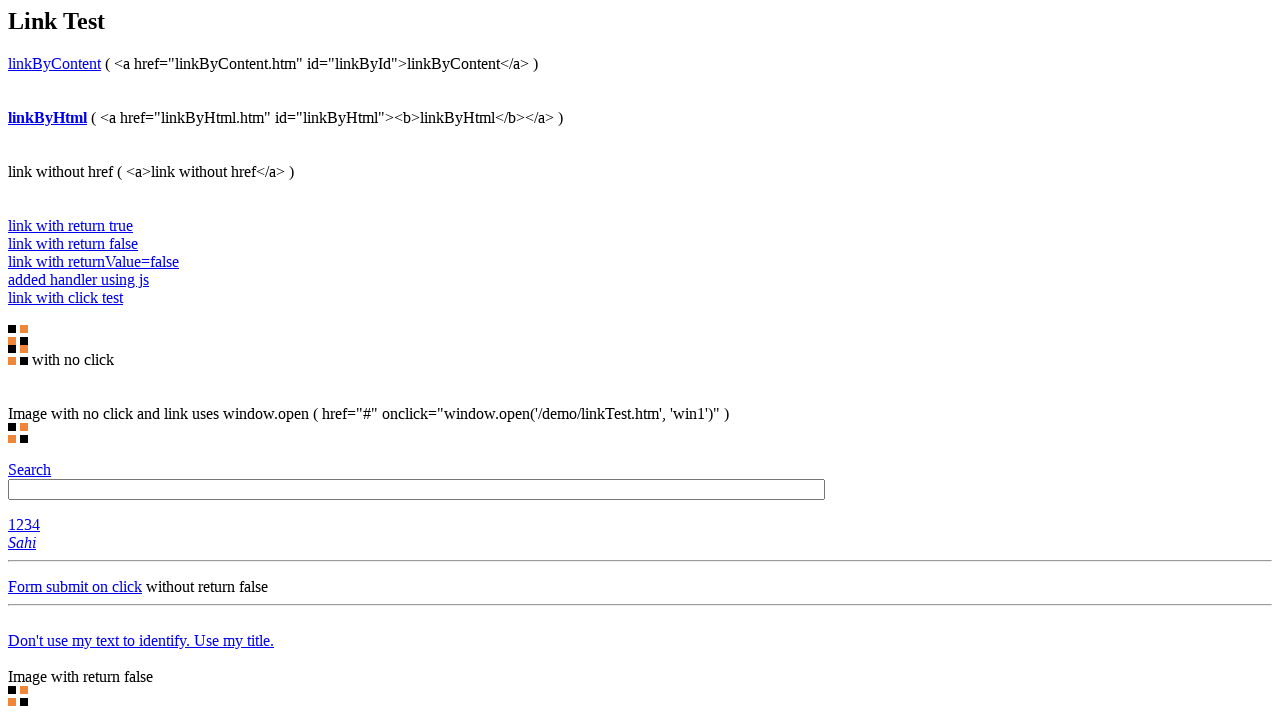

Located first form element, found child input #t1, and filled it with 'bala' on form >> nth=0 >> #t1
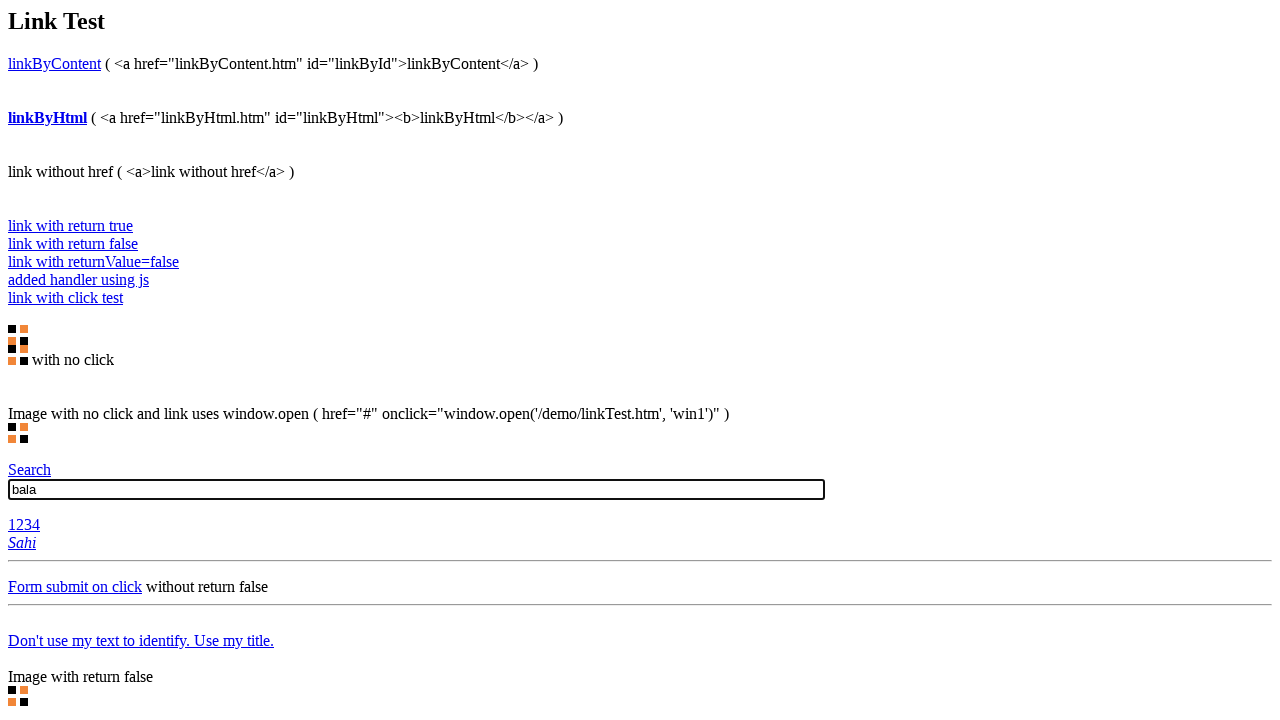

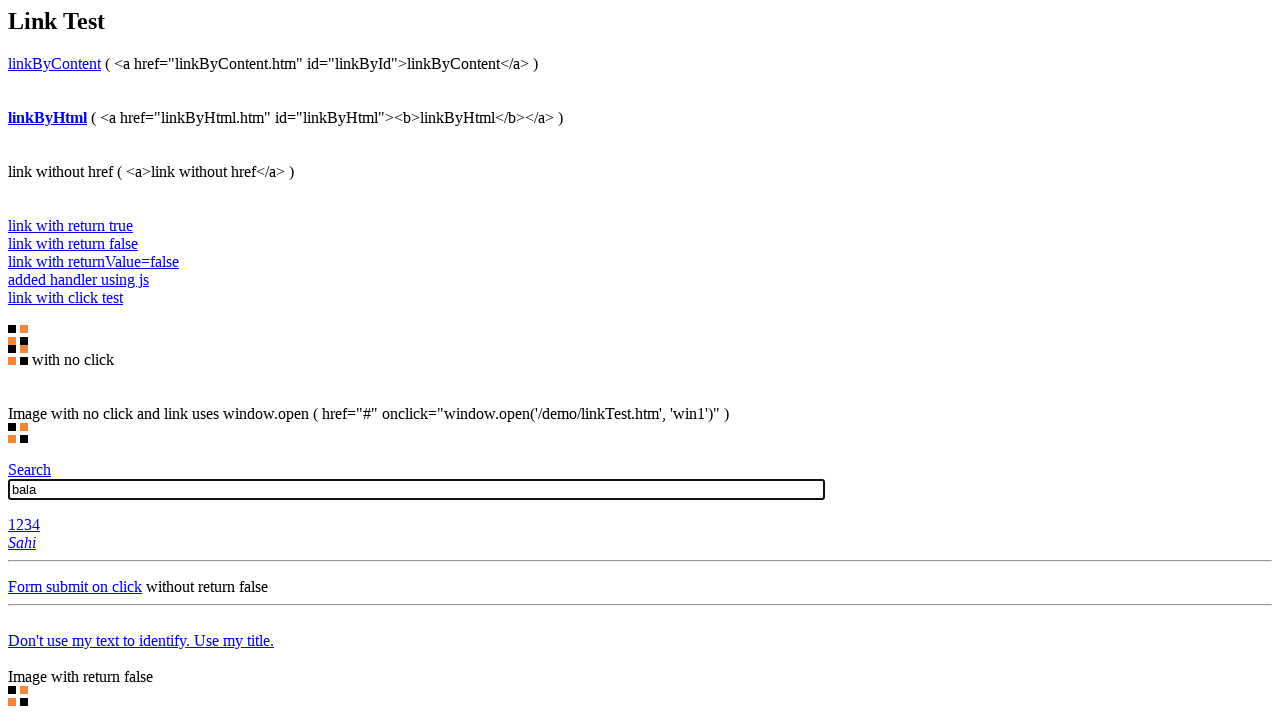